Tests working with multiple browser windows by storing window handles before and after clicking a link, finding the new window handle by comparison, and switching between windows to verify page titles.

Starting URL: https://the-internet.herokuapp.com/windows

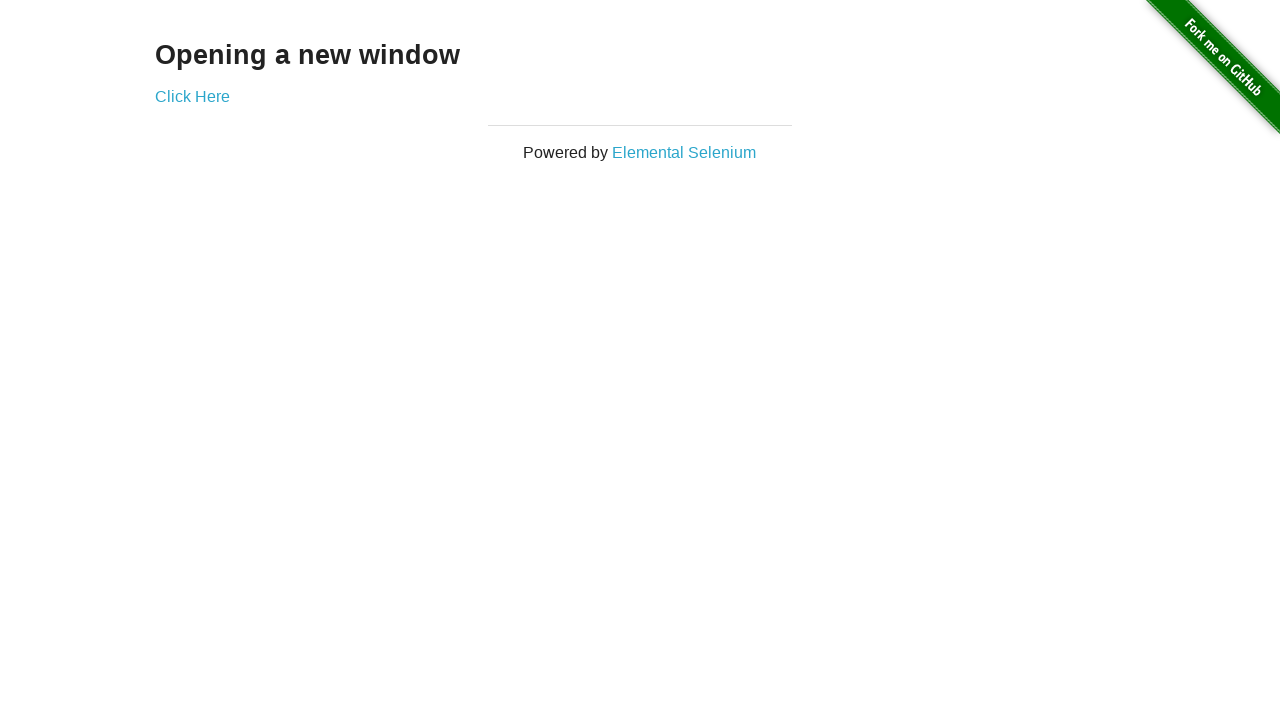

Stored reference to original page
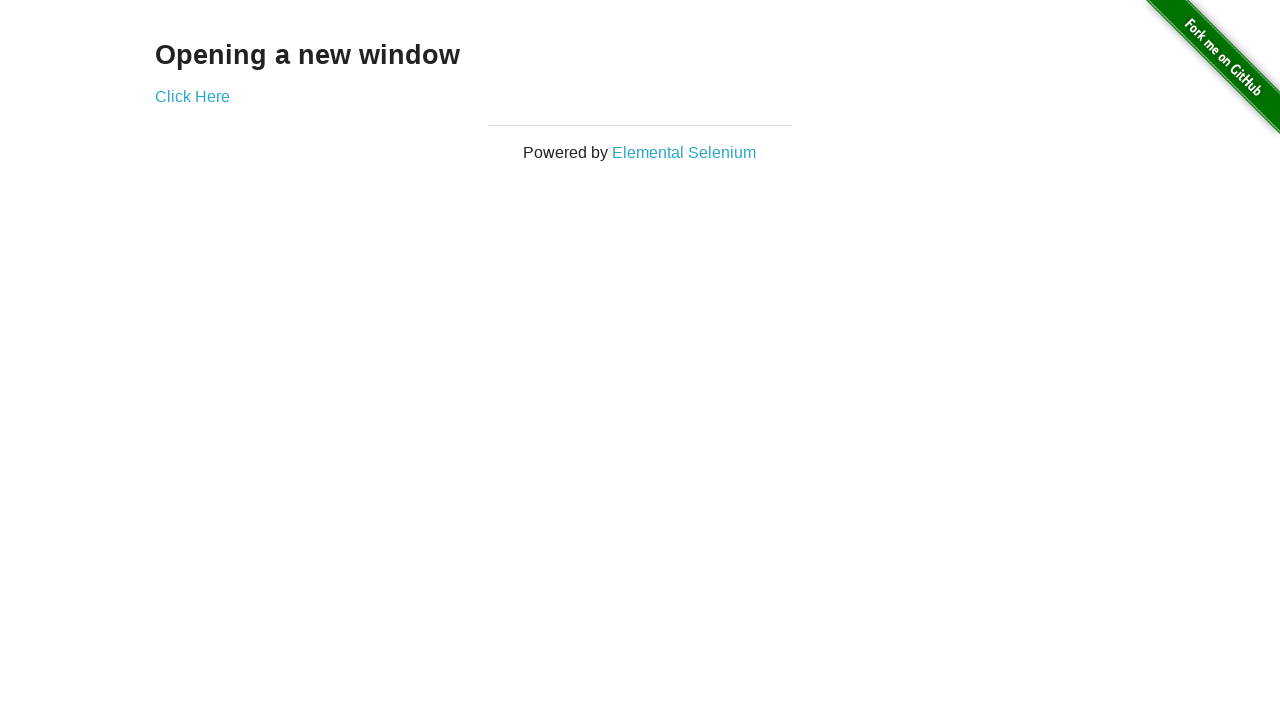

Clicked link to open new window at (192, 96) on .example a
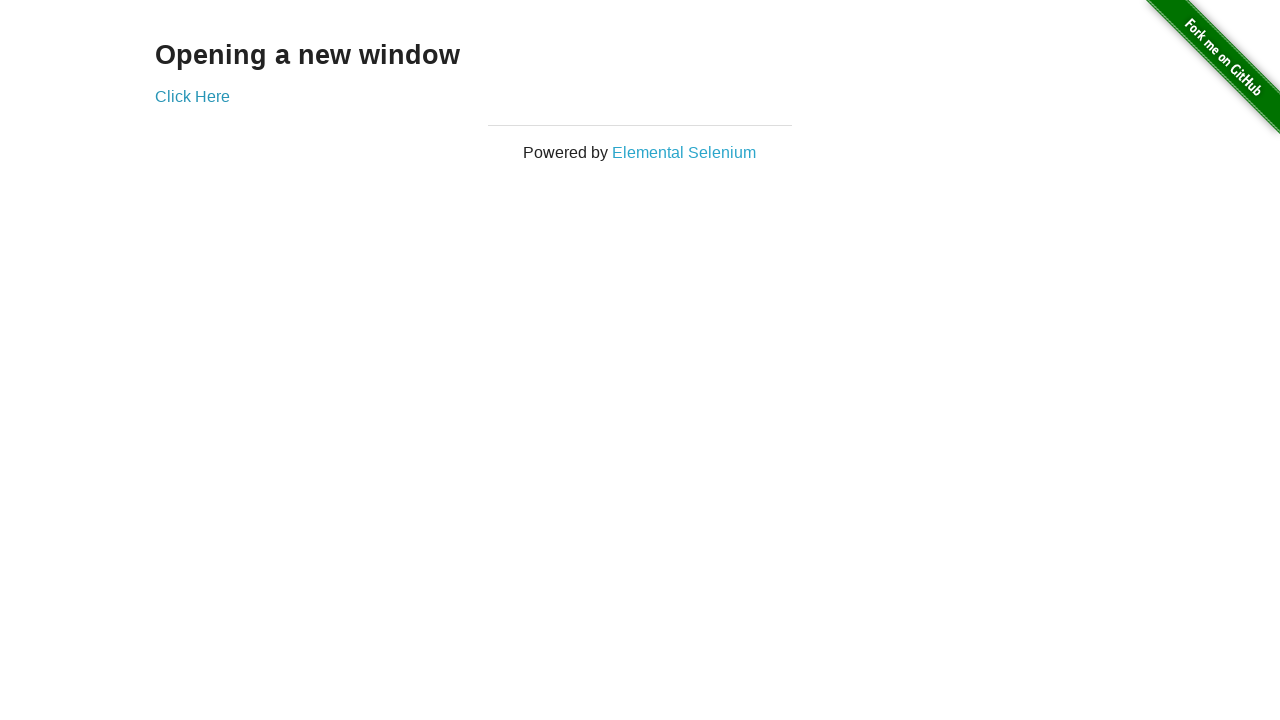

Captured new page handle from context
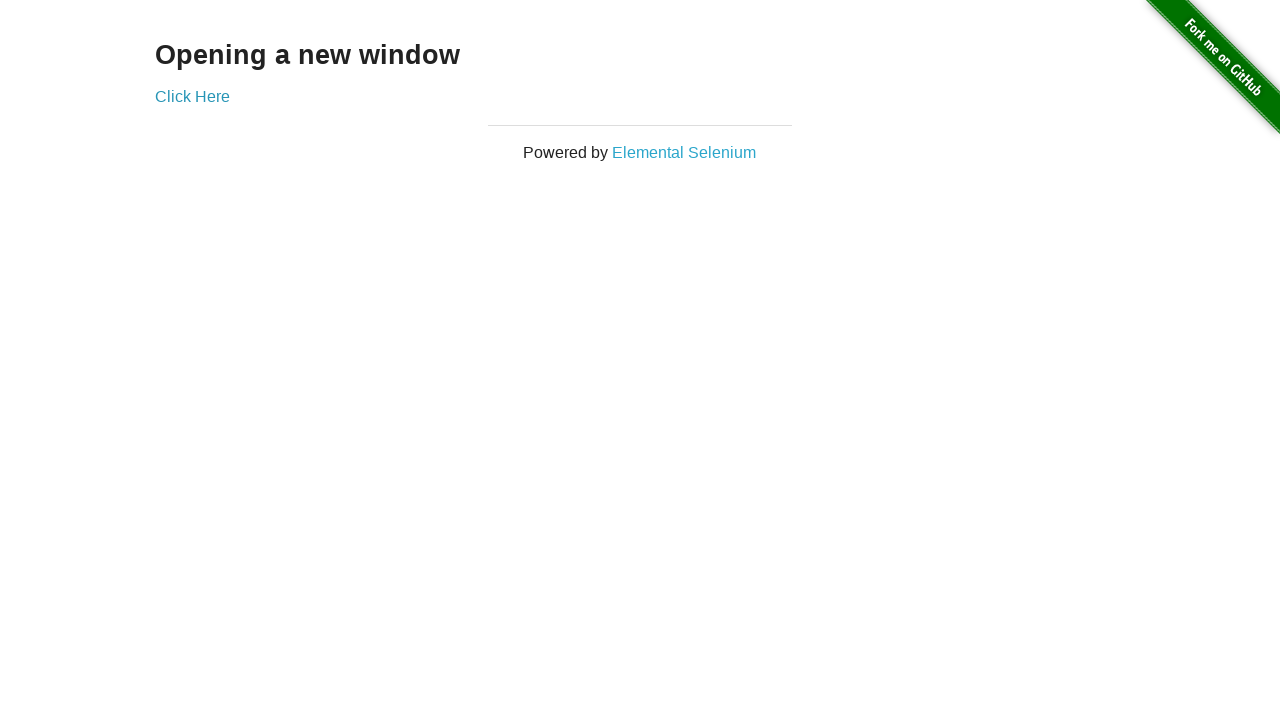

New page finished loading
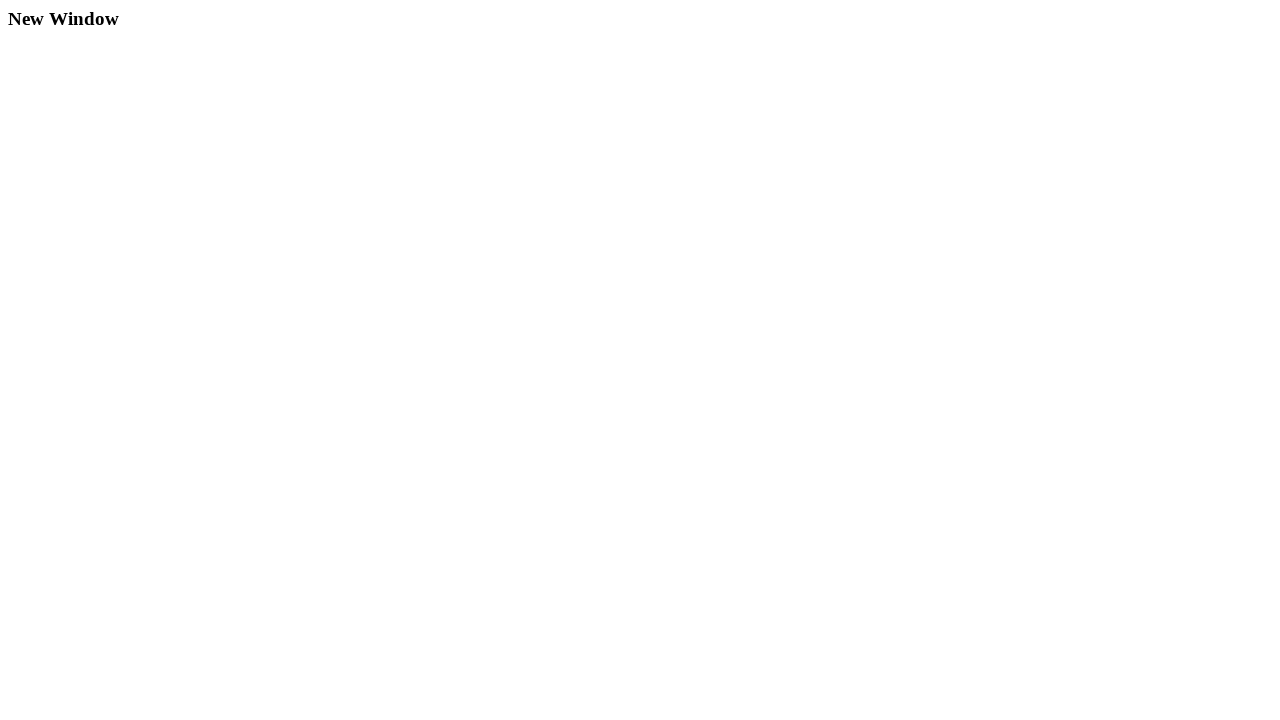

Verified original page title is 'The Internet'
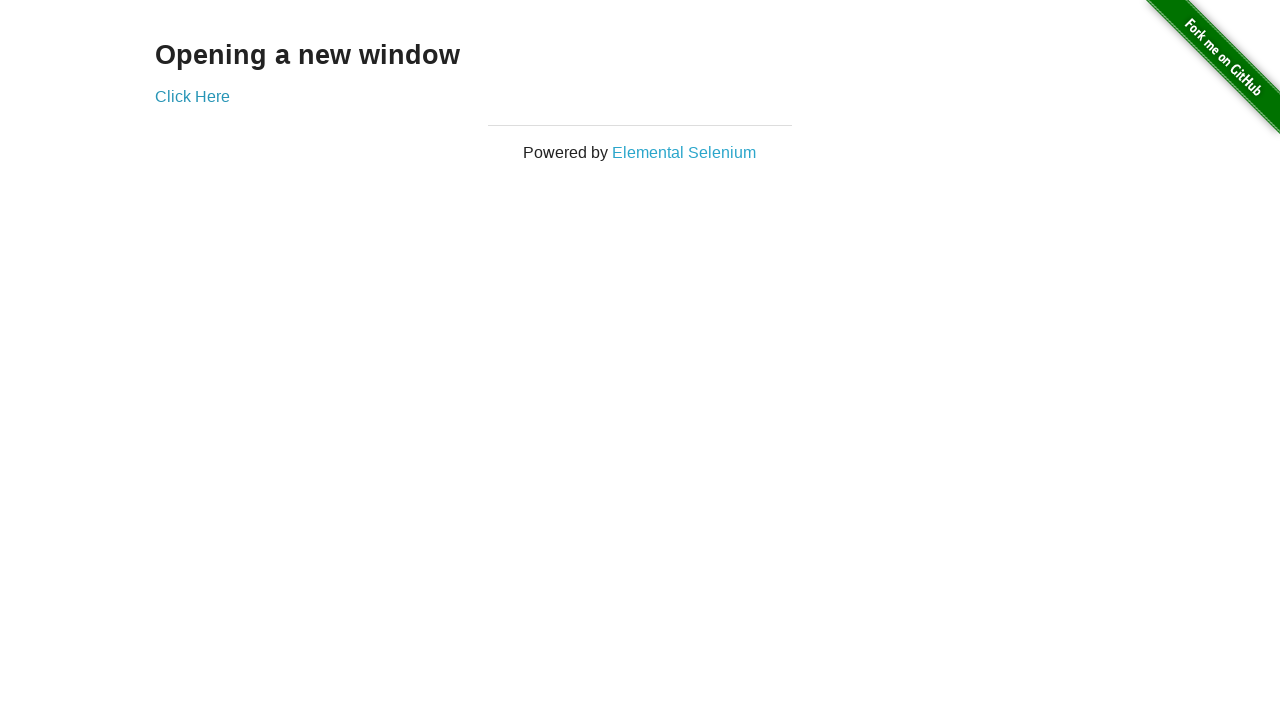

Verified new window title is 'New Window'
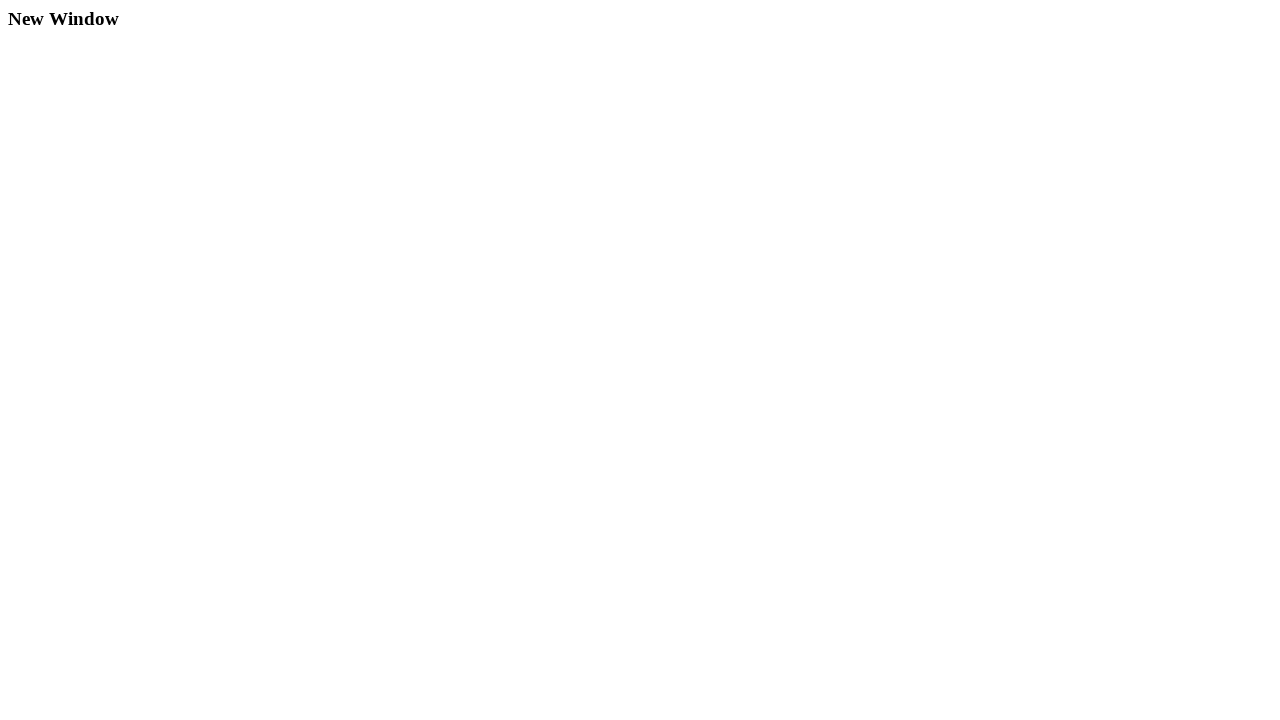

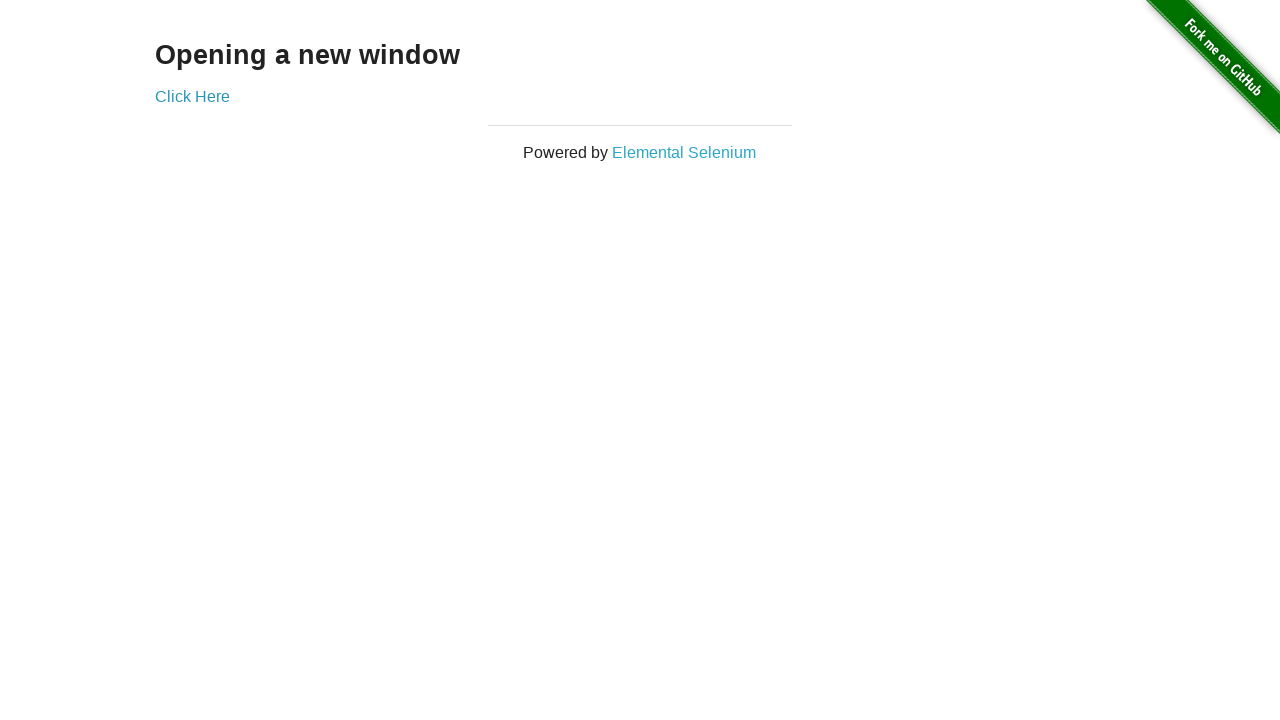